Tests static dropdown selection by selecting an option by value and verifying the result message displays correctly

Starting URL: https://letcode.in/dropdowns

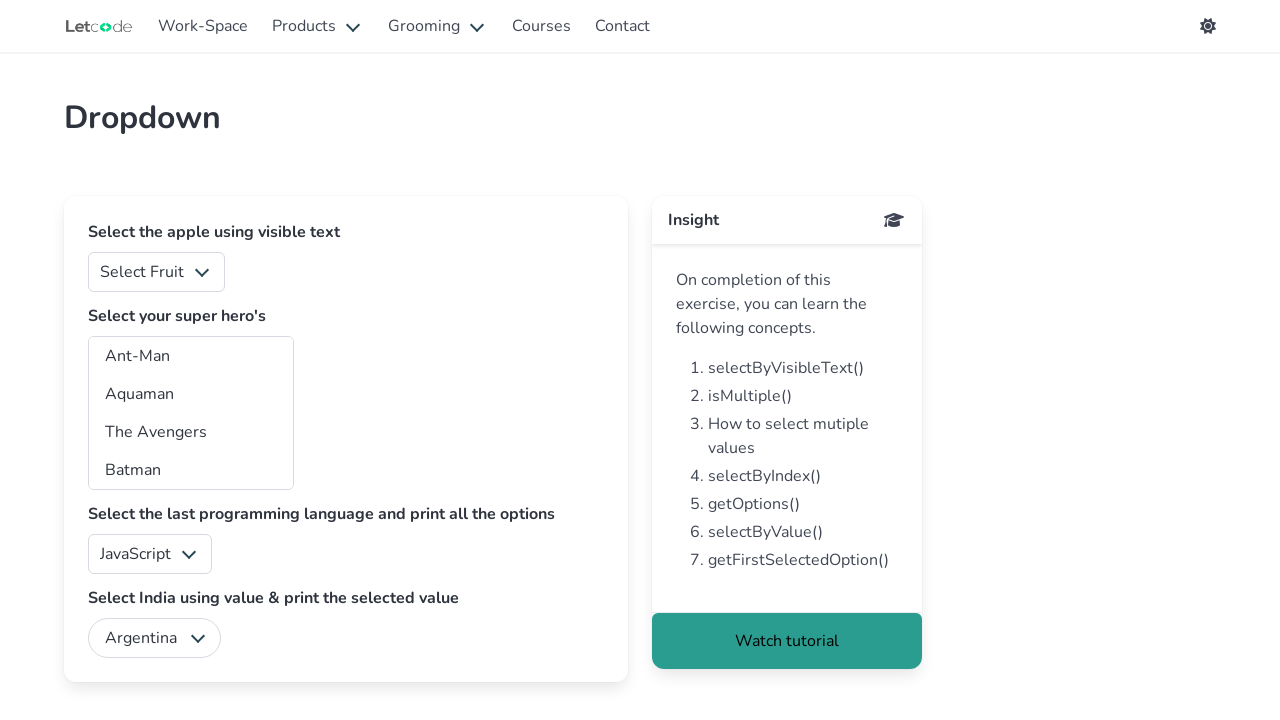

Selected 'Orange' option (value '2') from fruits dropdown on #fruits
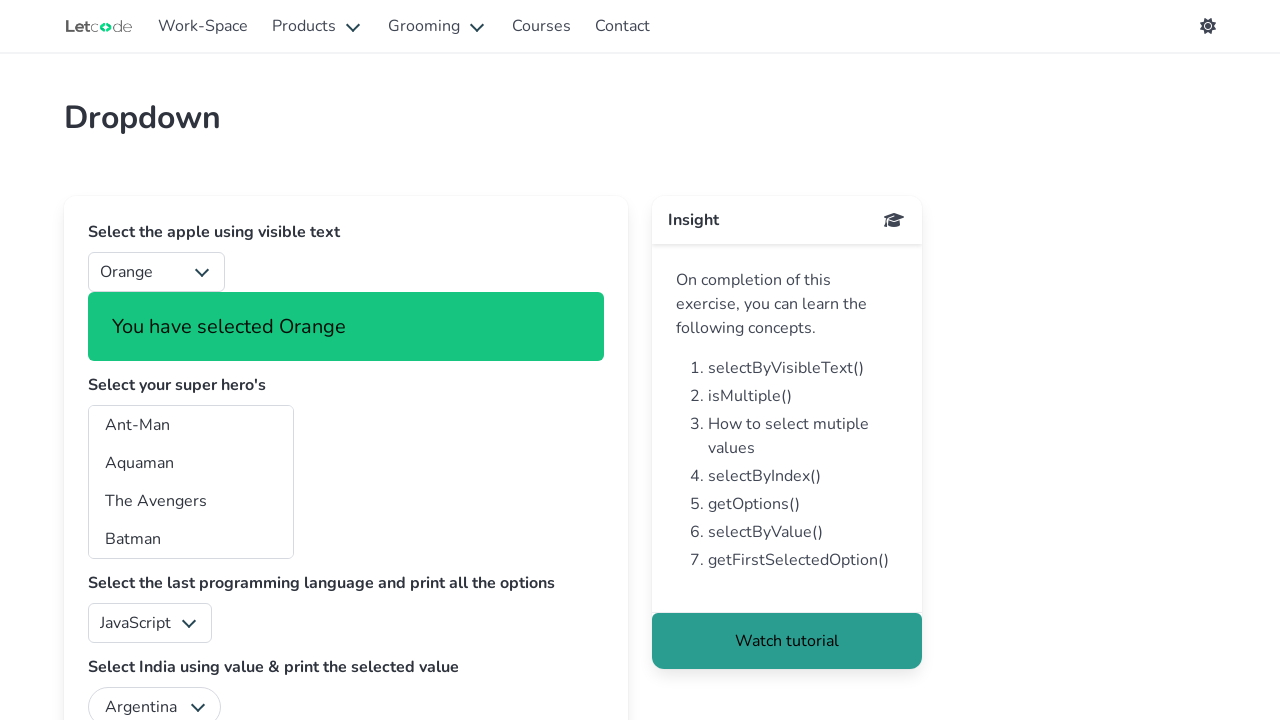

Result message became visible
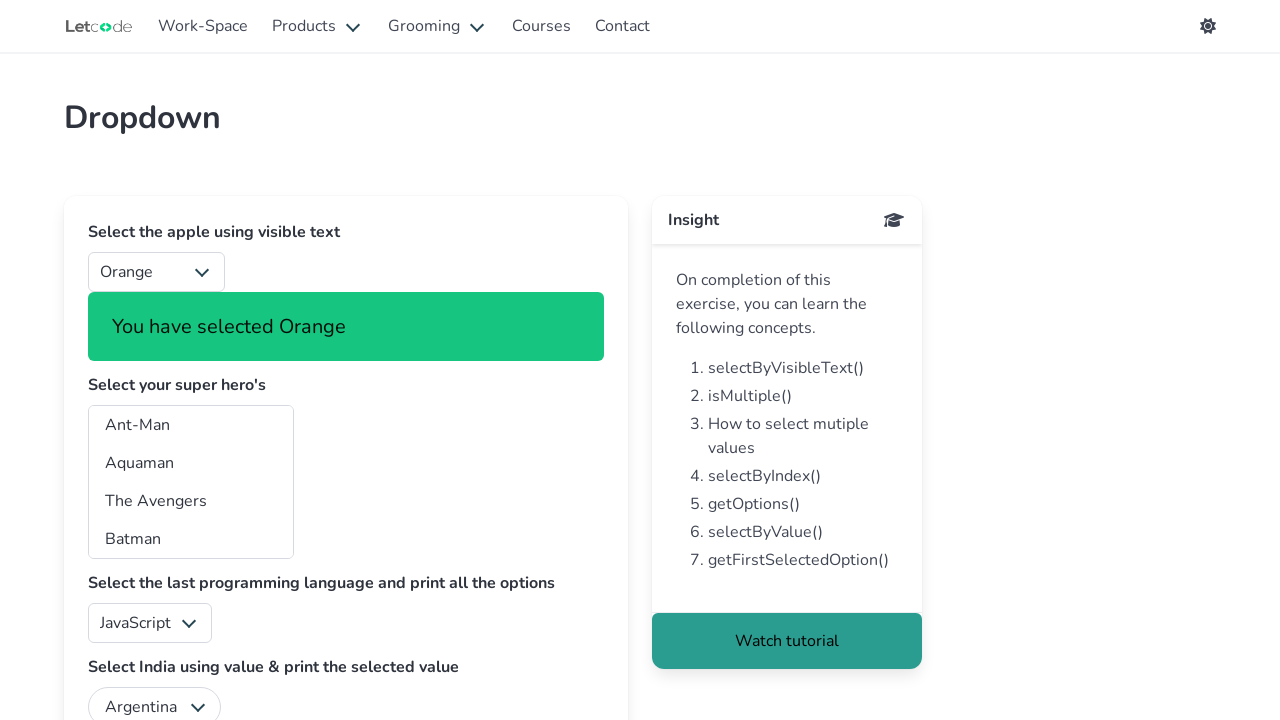

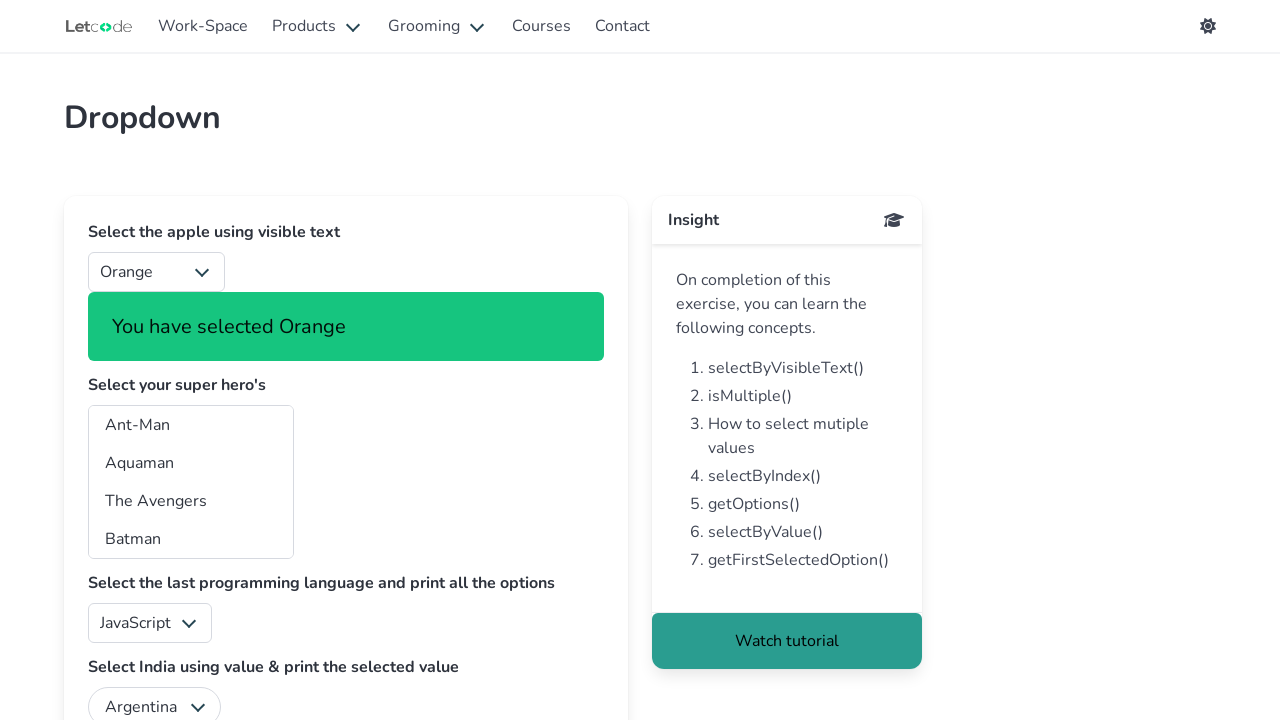